Tests the Completed filter by marking an item complete and clicking the Completed filter link.

Starting URL: https://demo.playwright.dev/todomvc

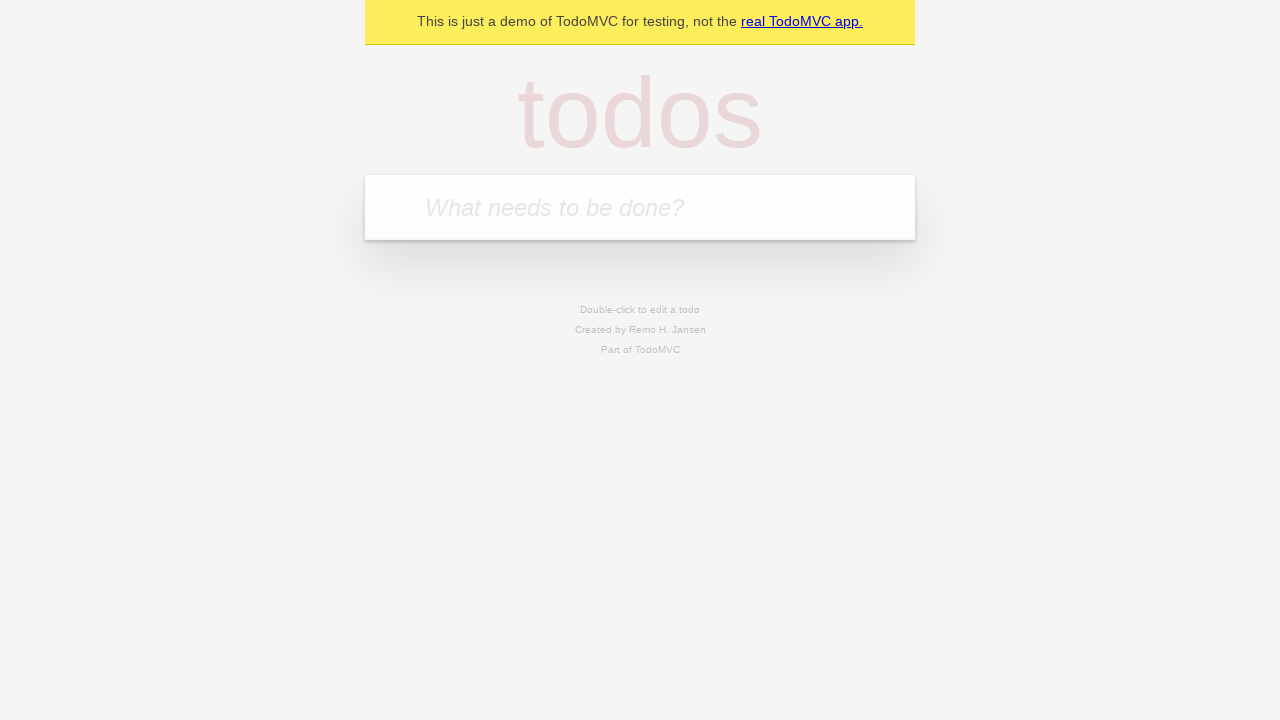

Filled new todo field with 'buy some cheese' on .new-todo
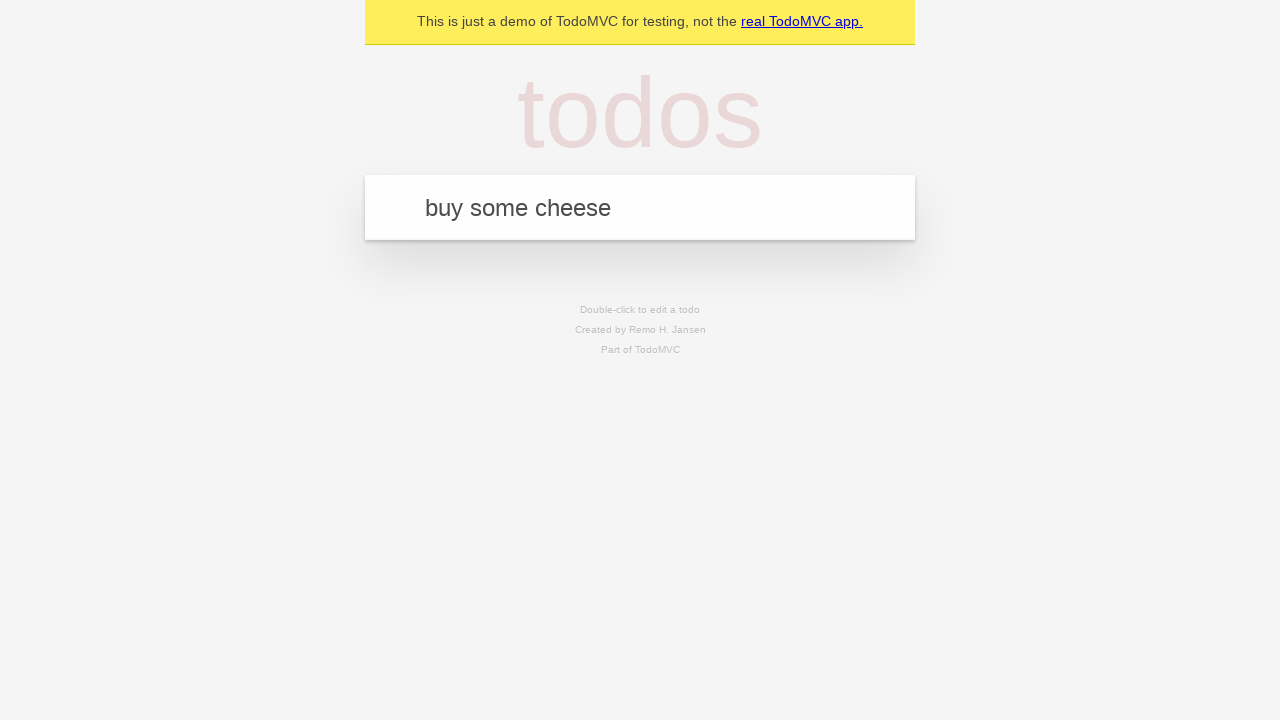

Pressed Enter to add first todo item on .new-todo
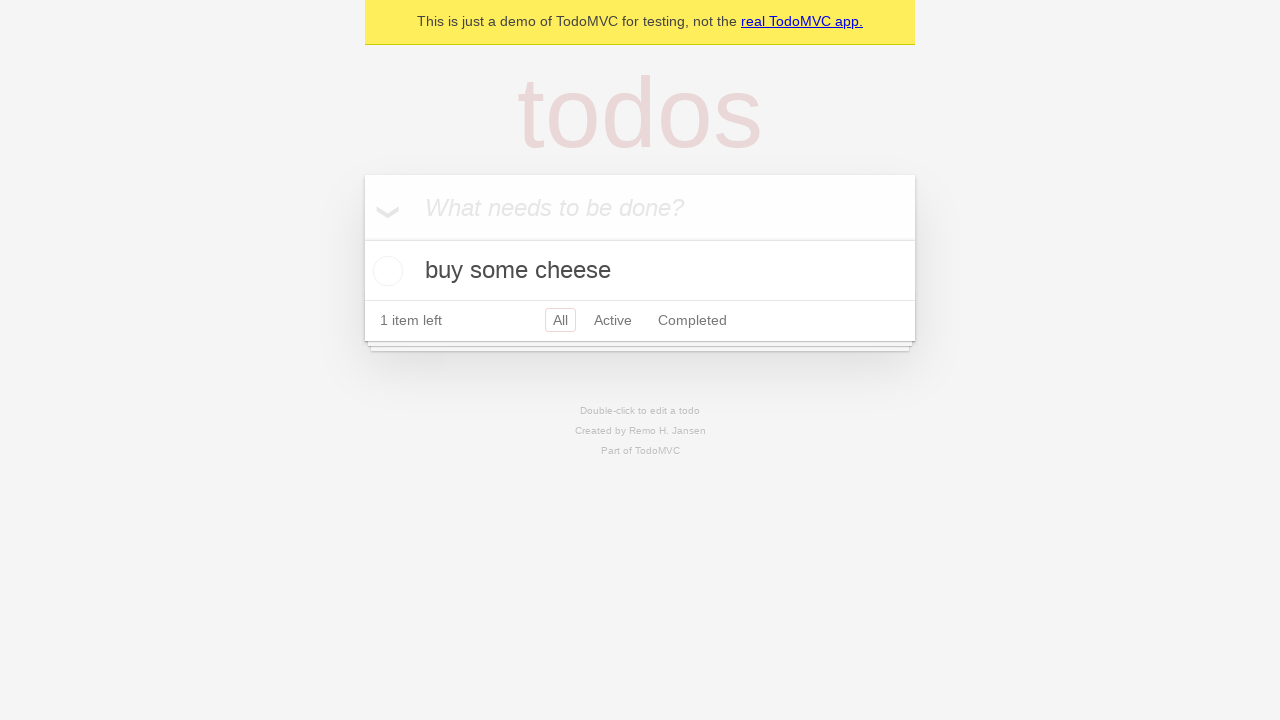

Filled new todo field with 'feed the cat' on .new-todo
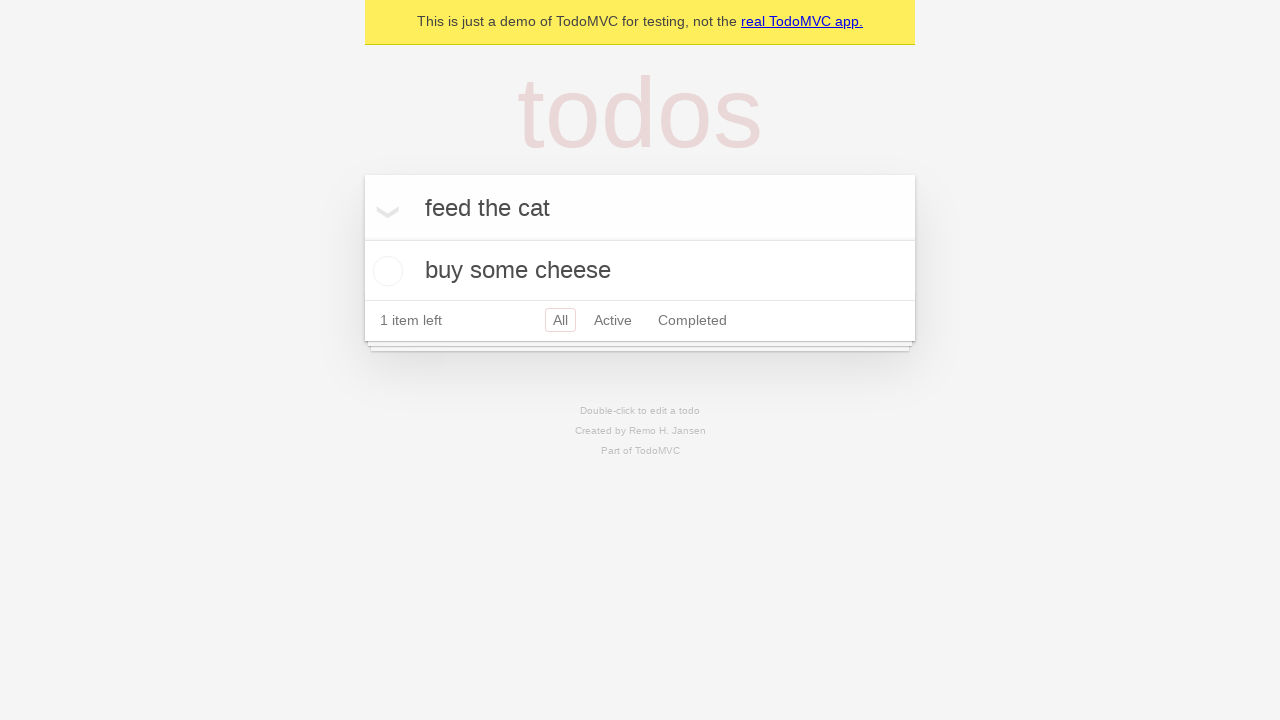

Pressed Enter to add second todo item on .new-todo
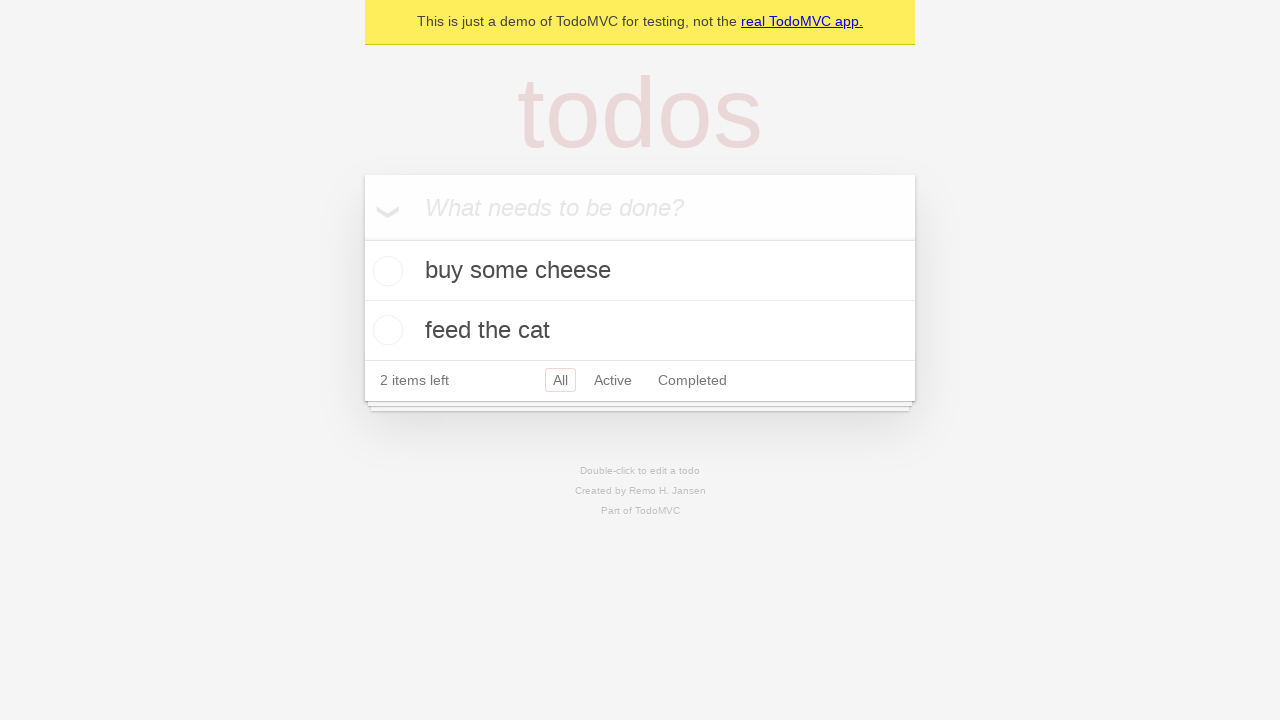

Filled new todo field with 'book a doctors appointment' on .new-todo
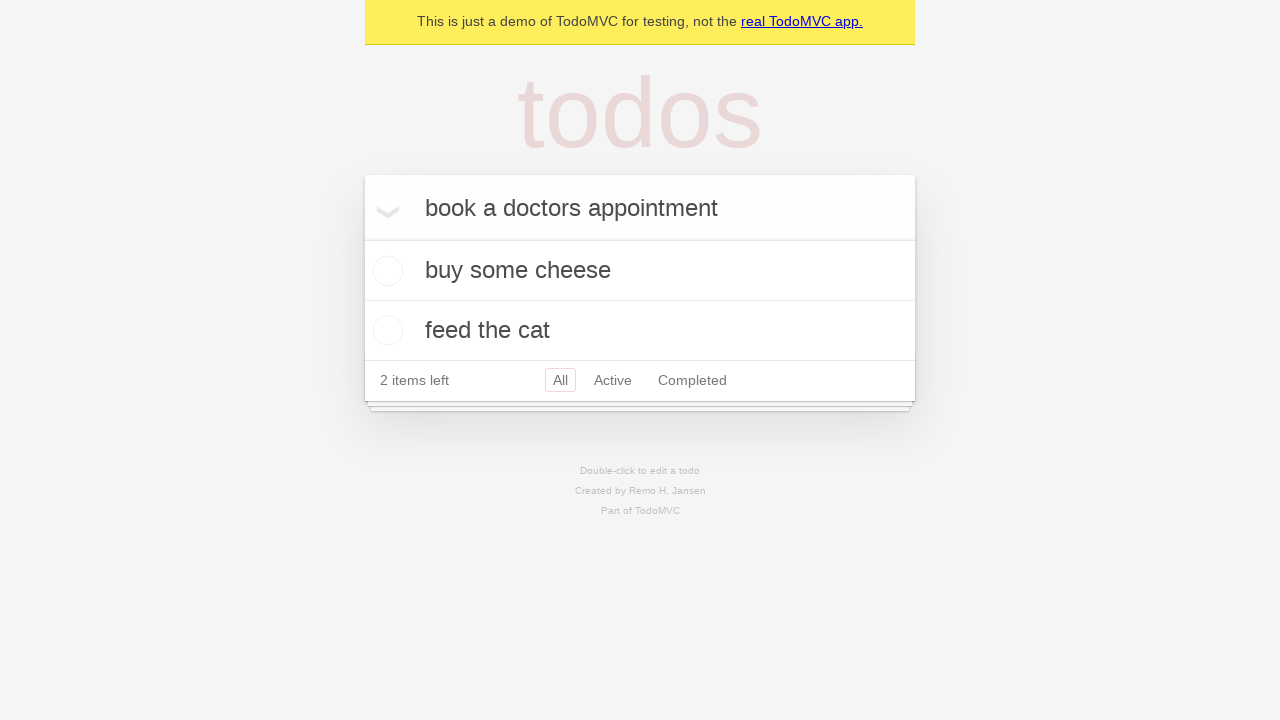

Pressed Enter to add third todo item on .new-todo
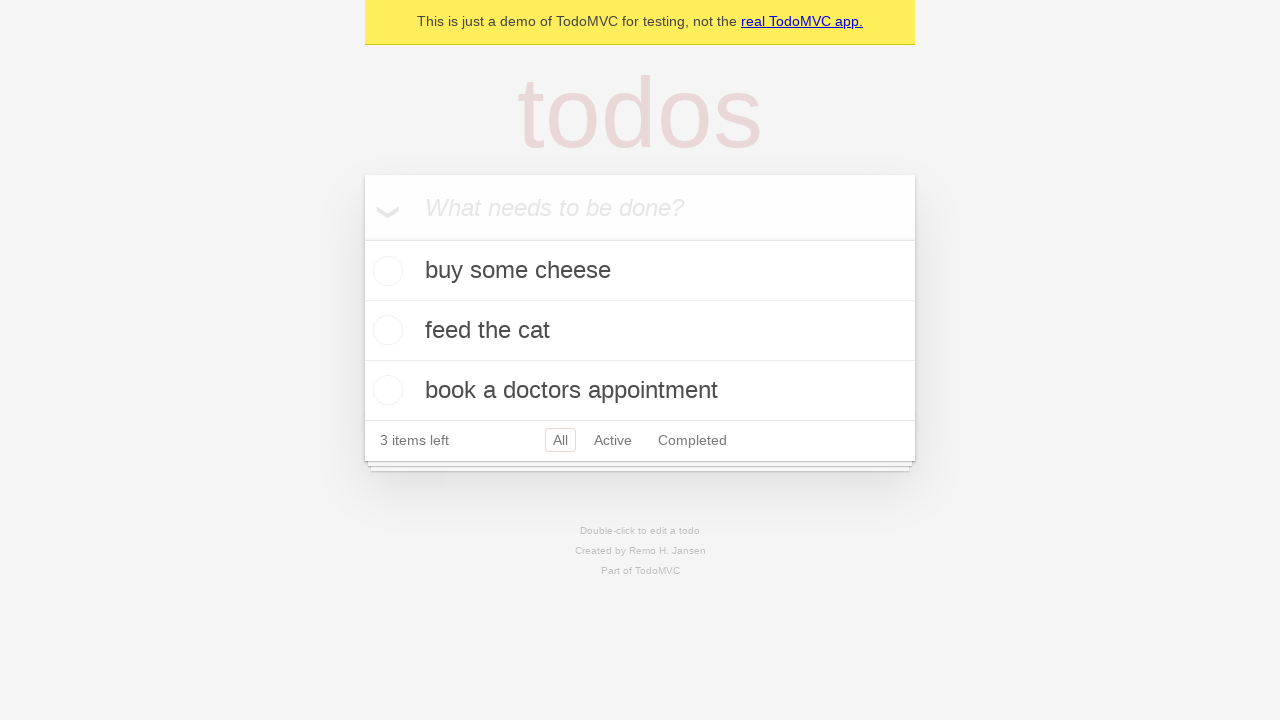

Waited for all three todo items to be added to the list
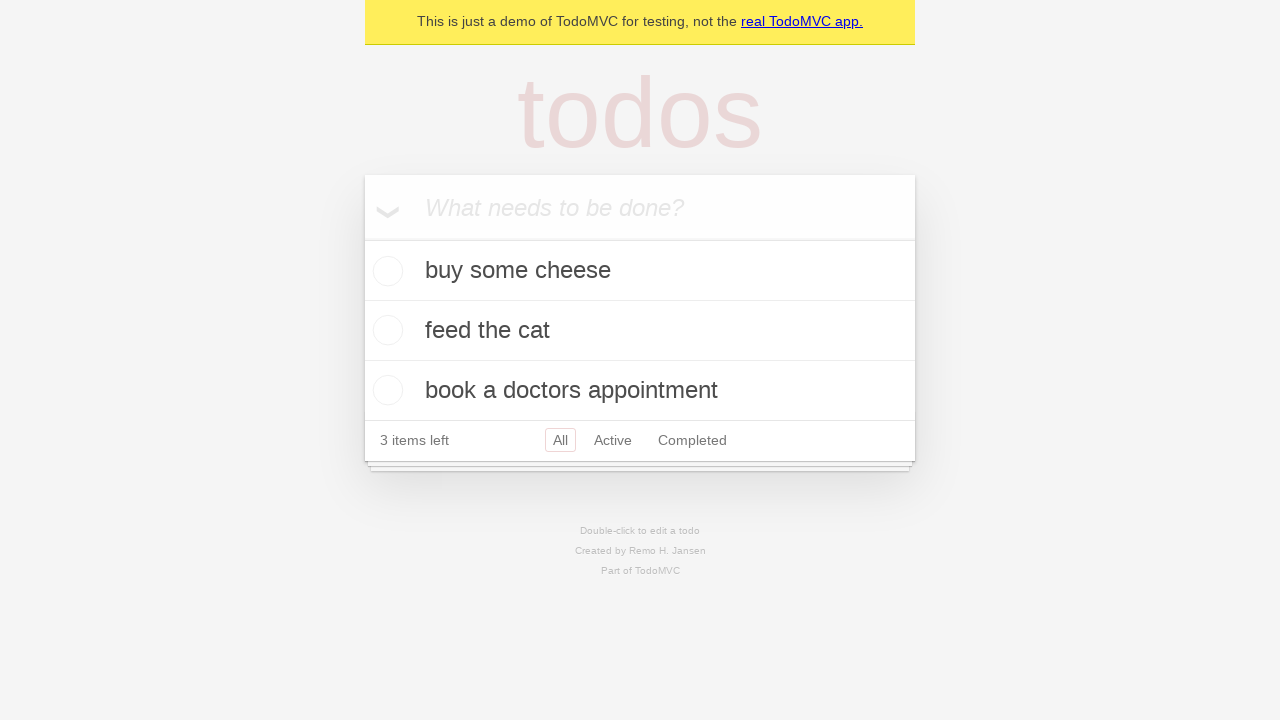

Marked second todo item as complete at (385, 330) on .todo-list li .toggle >> nth=1
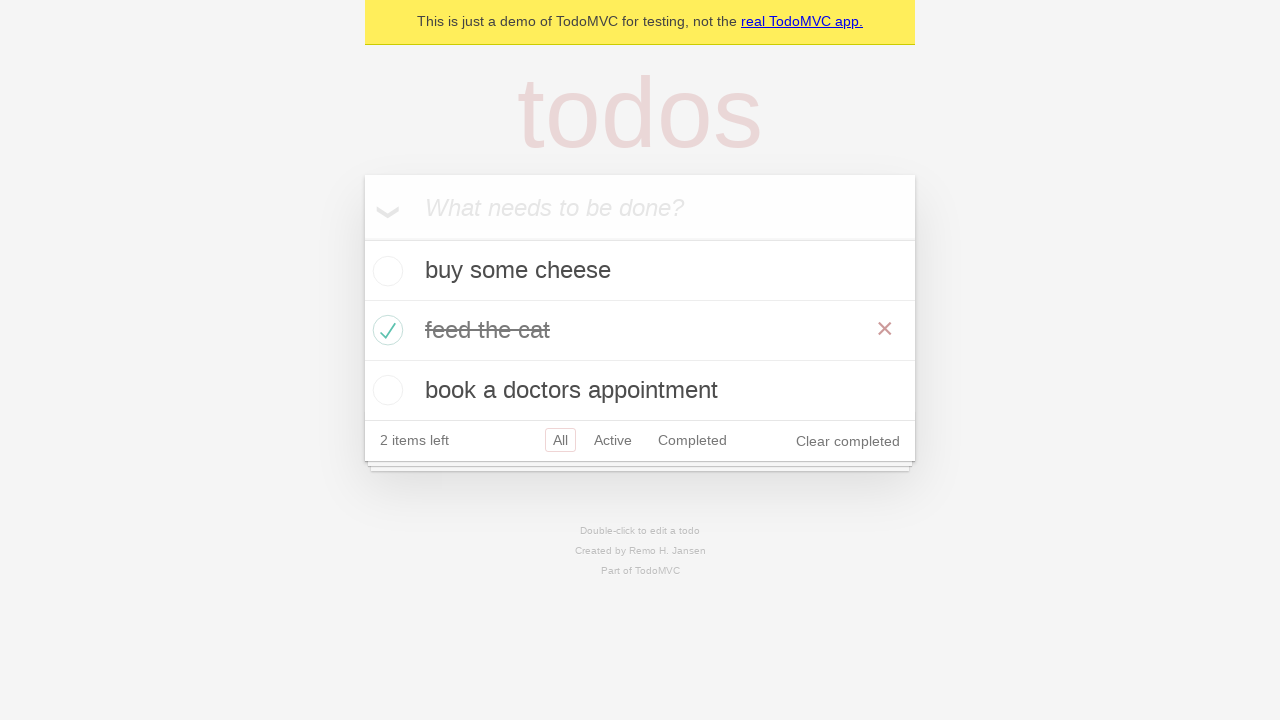

Clicked Completed filter to display only completed items at (692, 440) on .filters >> text=Completed
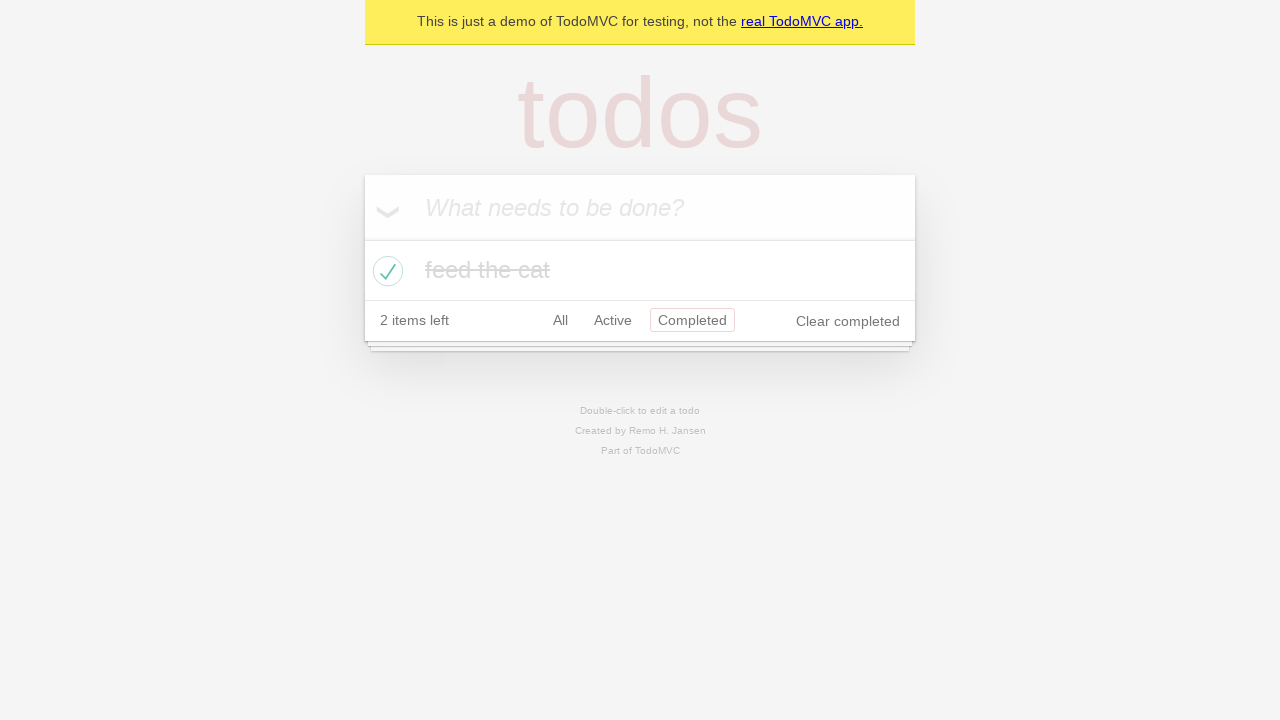

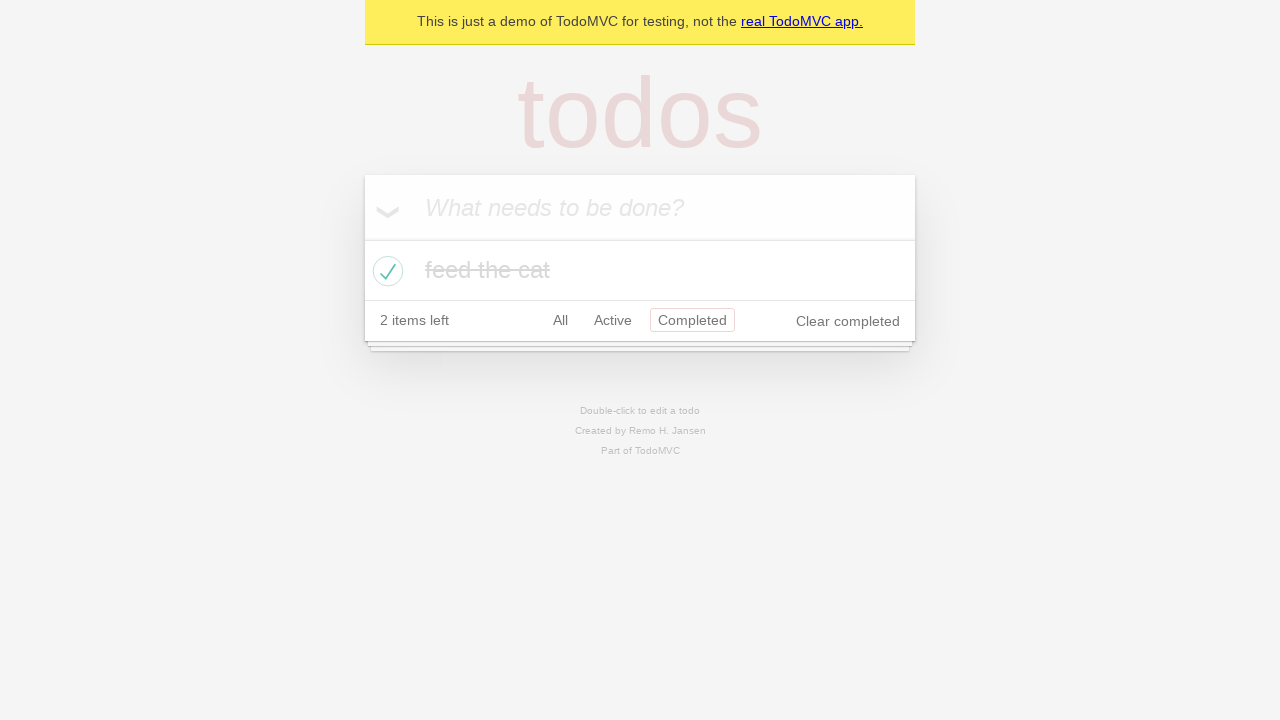